Tests JavaScript alert and confirm dialog handling by entering a name, triggering an alert and accepting it, then triggering a confirm dialog and dismissing it.

Starting URL: https://rahulshettyacademy.com/AutomationPractice/

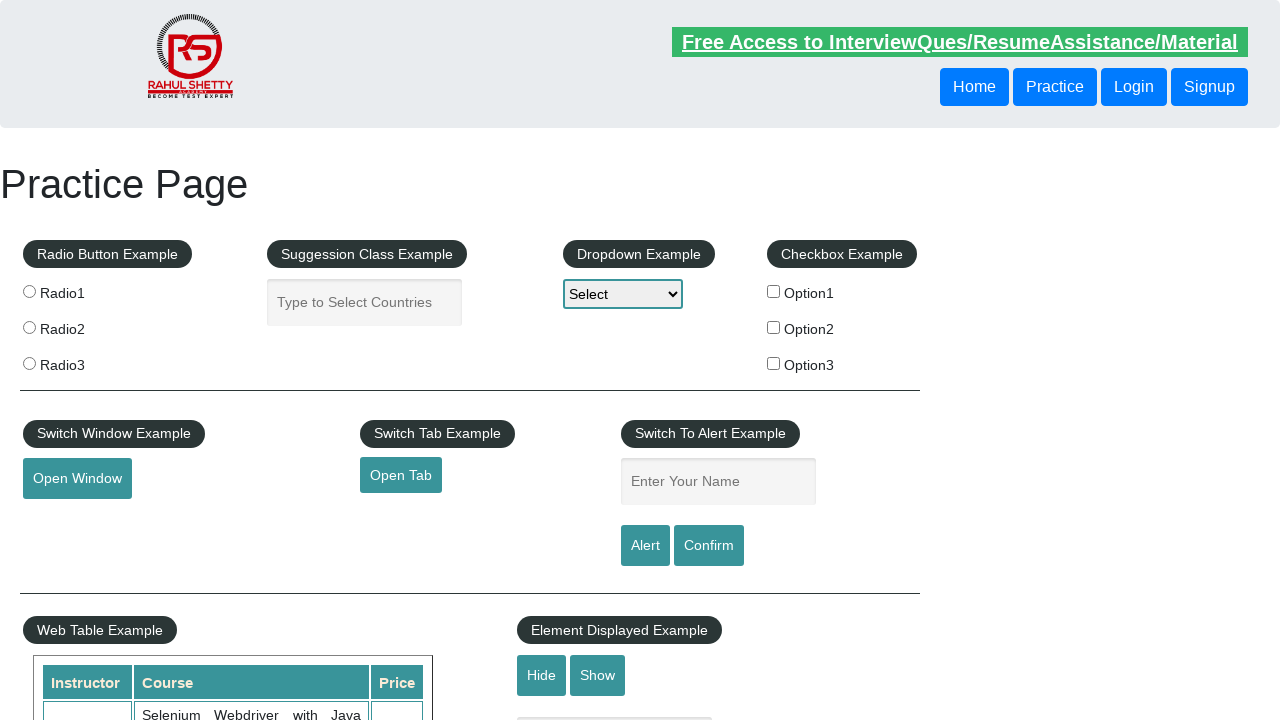

Filled name field with 'CHINMAY' for alert test on #name
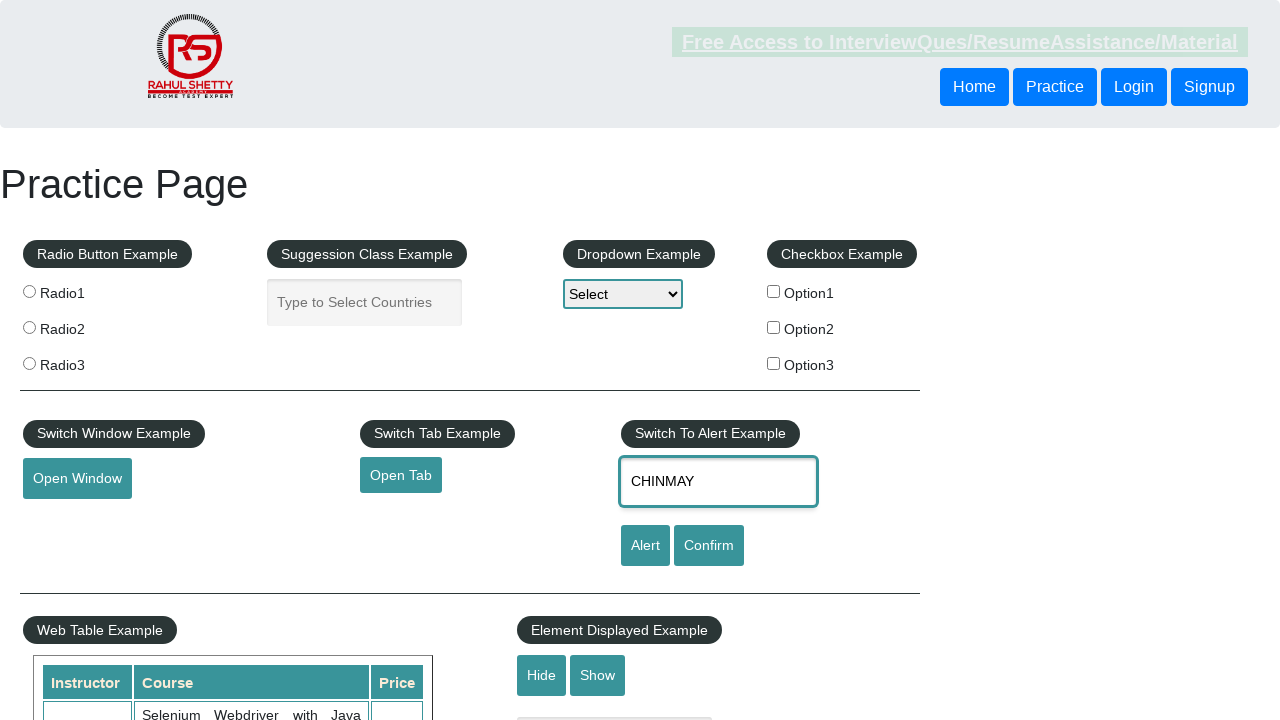

Clicked alert button to trigger JavaScript alert at (645, 546) on #alertbtn
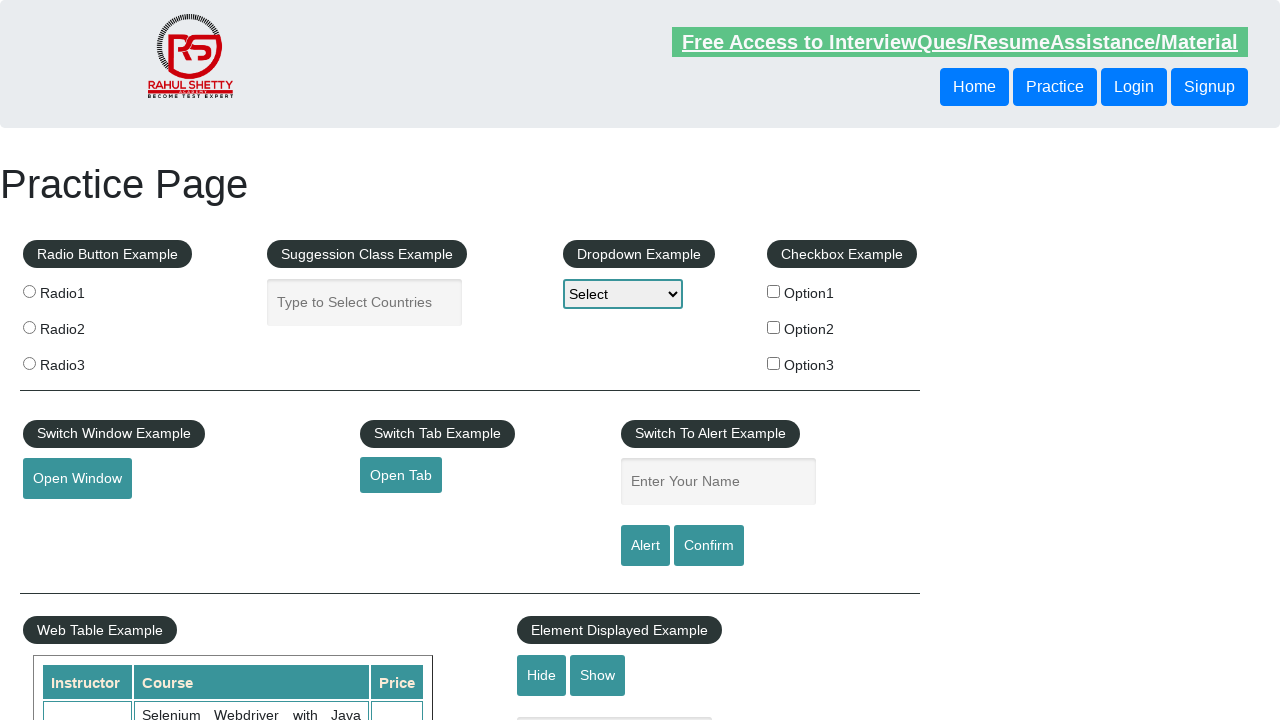

Set up dialog handler to accept the alert
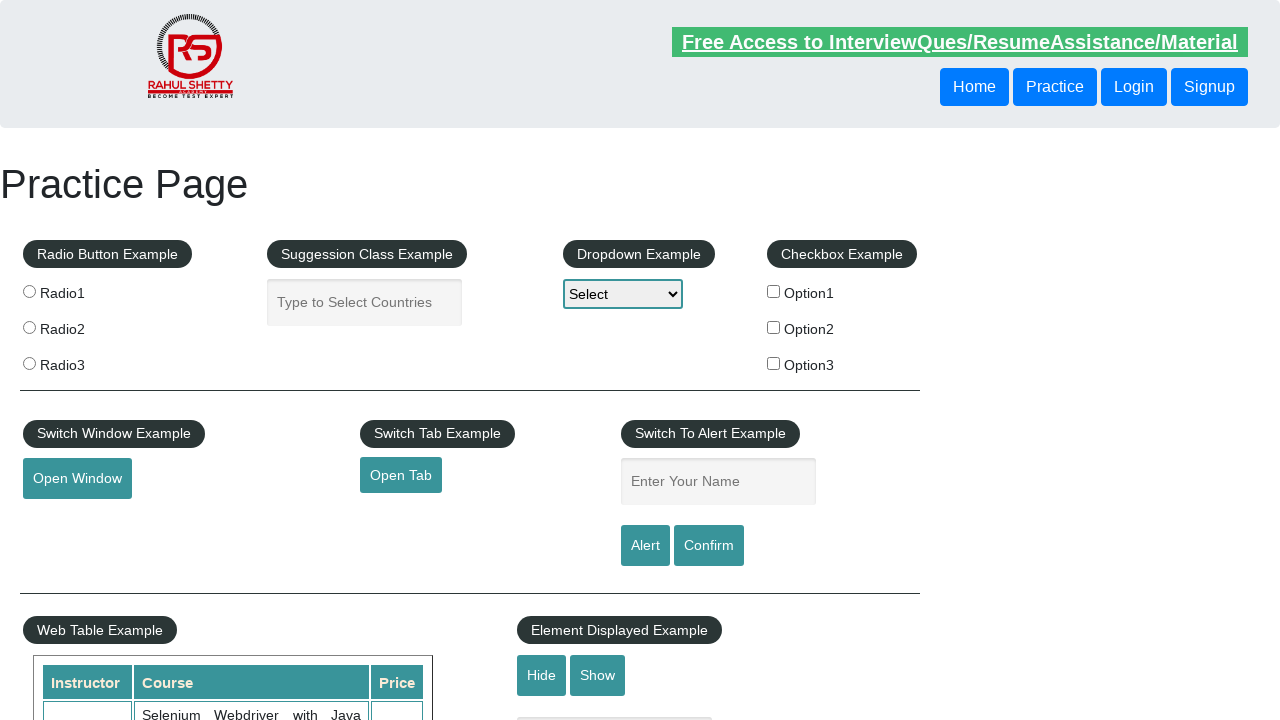

Waited 500ms for alert processing to complete
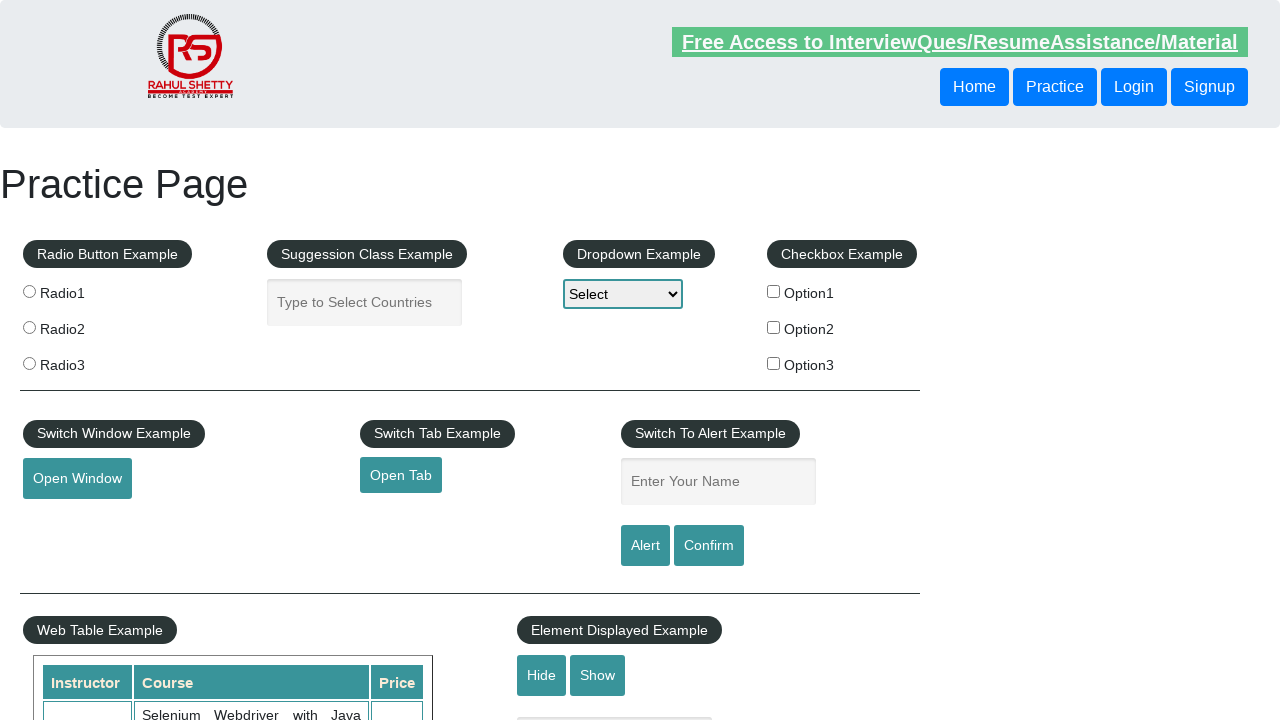

Filled name field with 'CHINMAY' for confirm test on #name
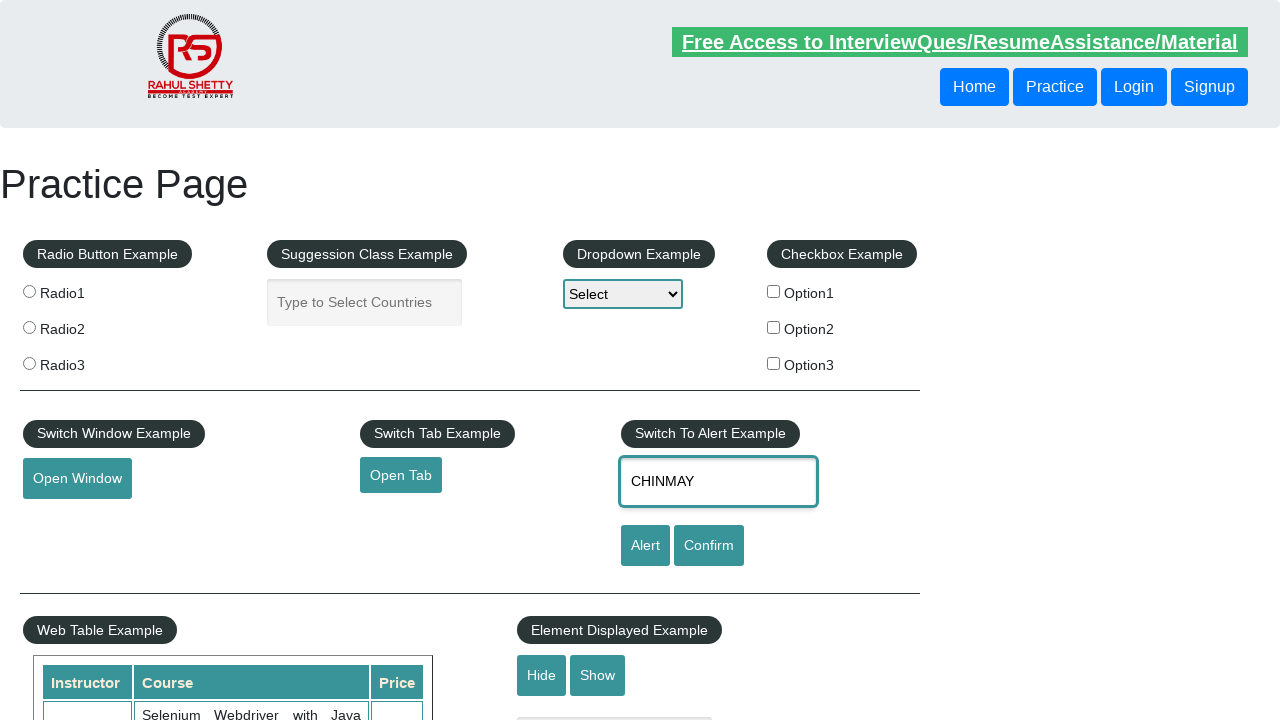

Set up dialog handler to dismiss the confirm dialog
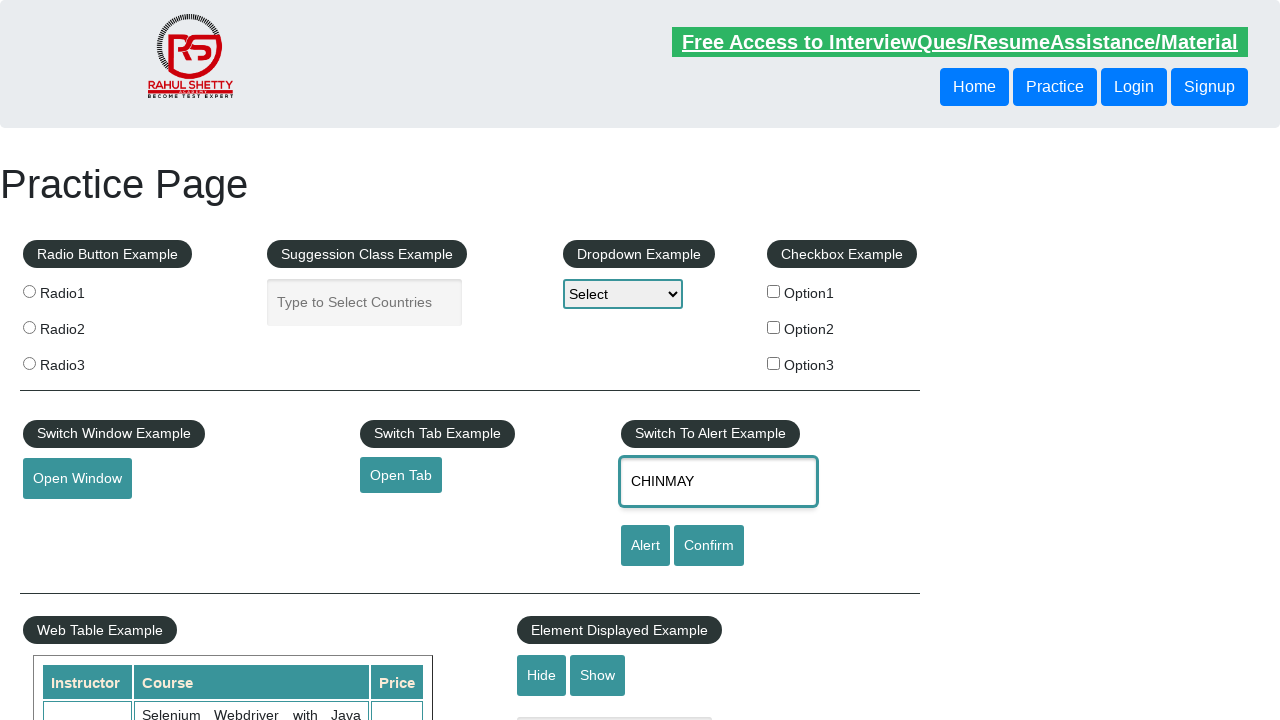

Clicked confirm button to trigger JavaScript confirm dialog at (709, 546) on #confirmbtn
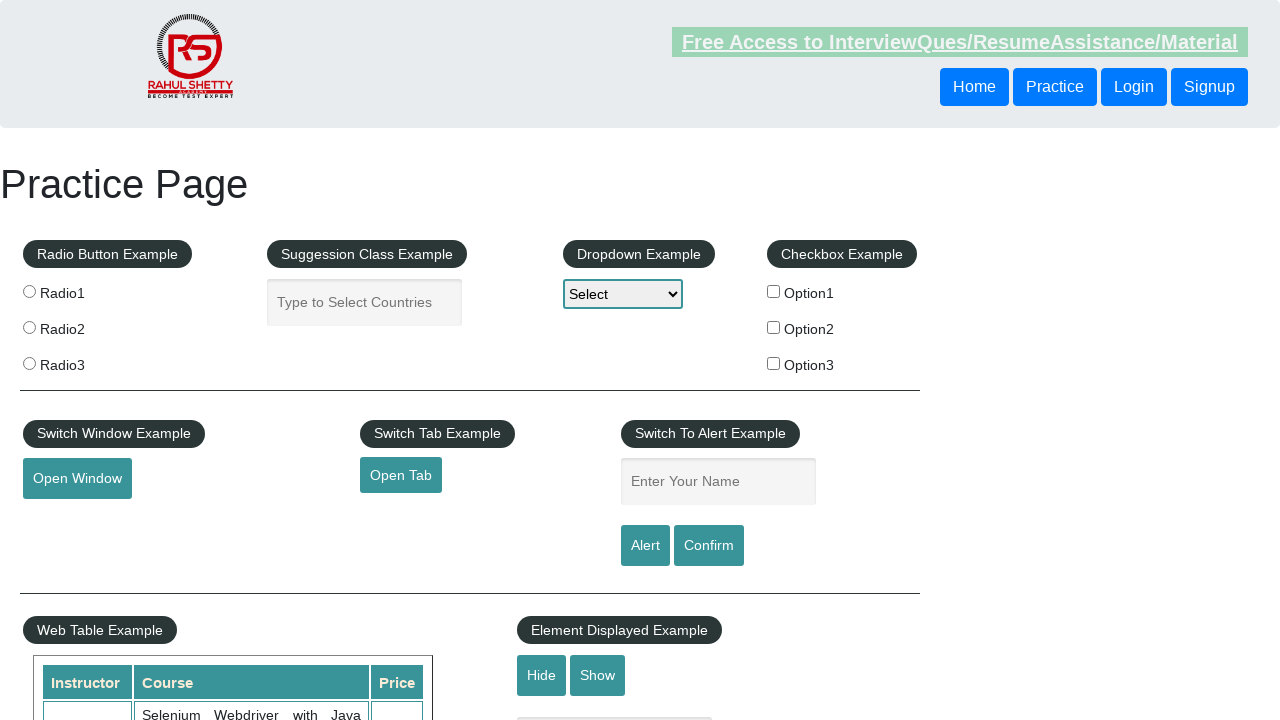

Waited 500ms for confirm dialog processing to complete
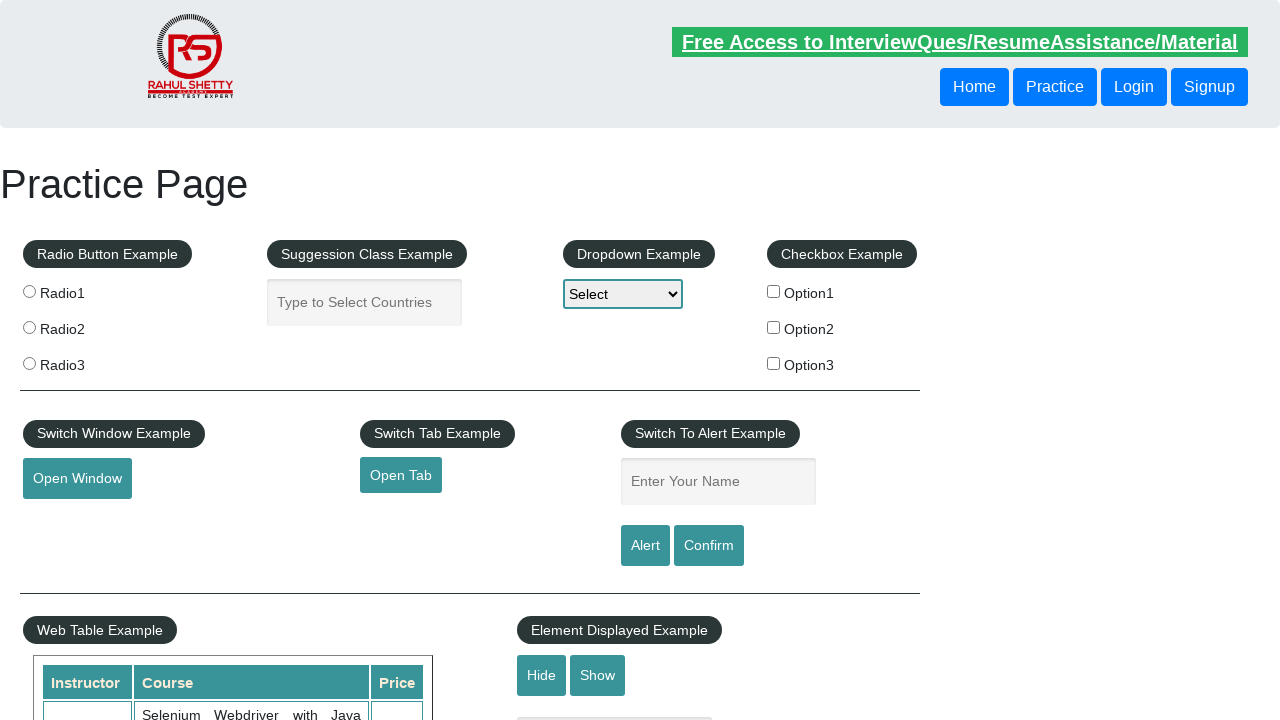

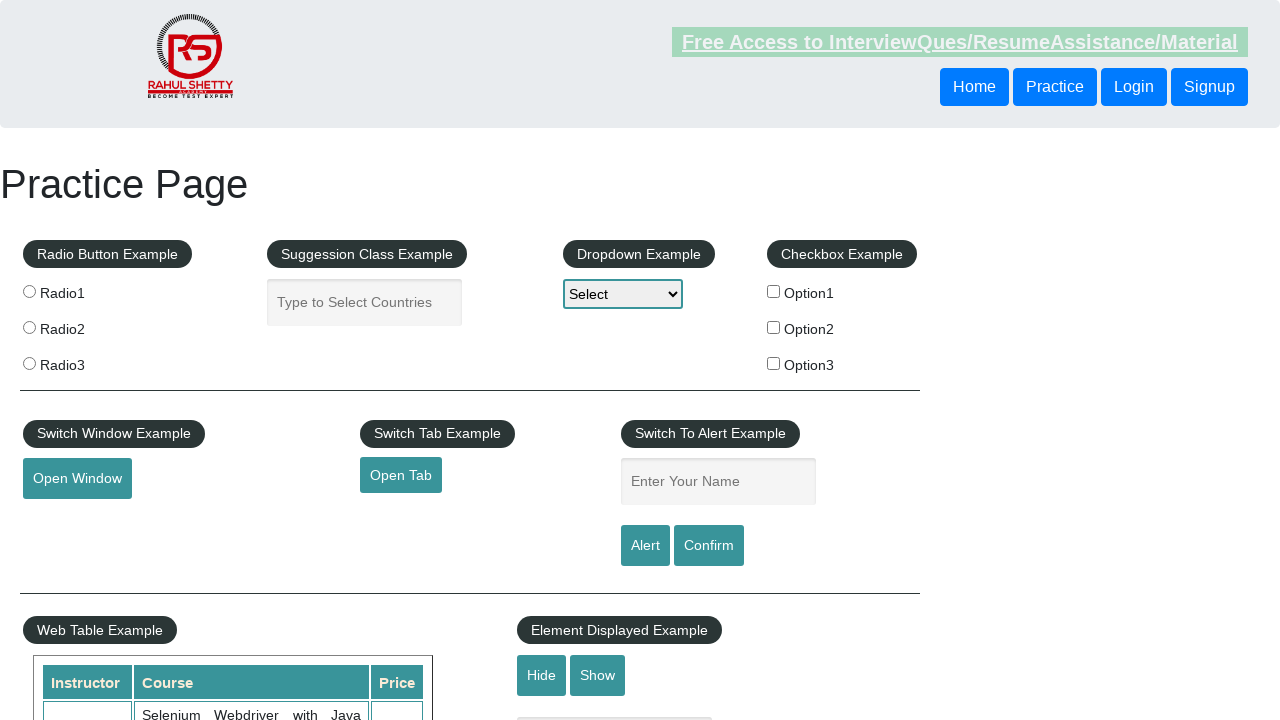